Tests the procedural garden generator by selecting option 1, clicking the generate button, and then clicking the download button to verify the full workflow works.

Starting URL: https://jardimprocedural.netlify.app

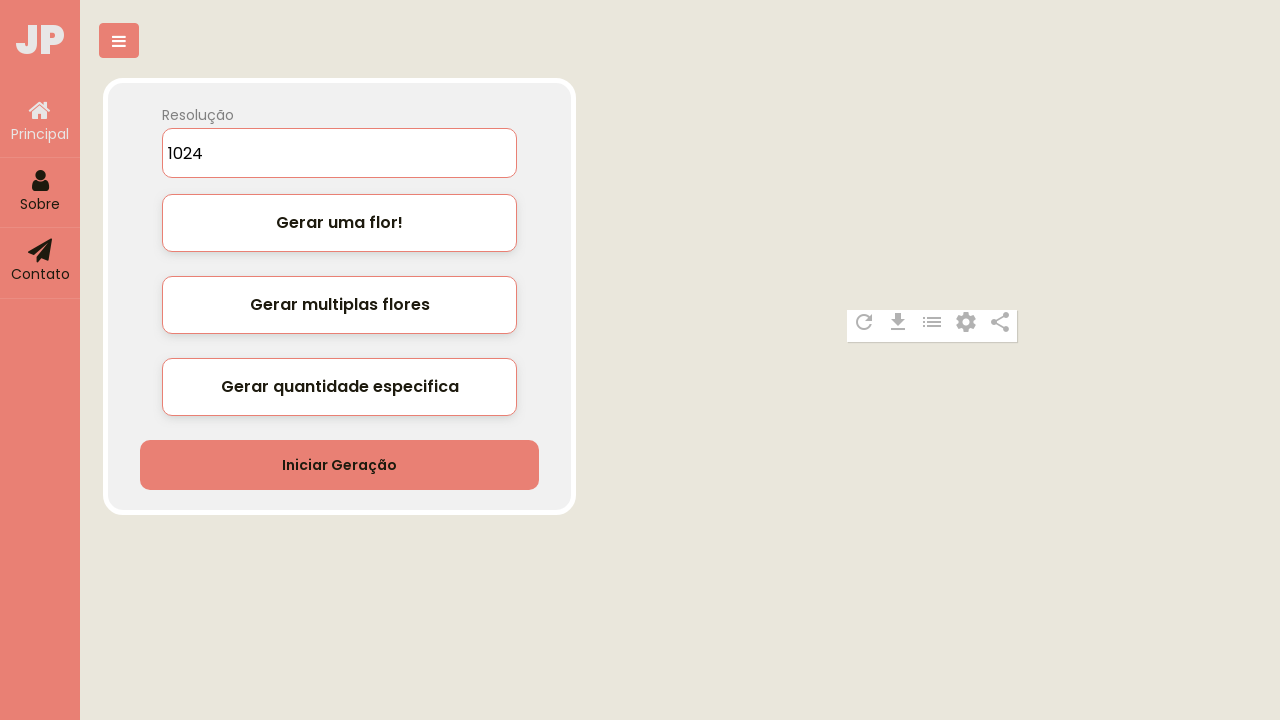

Waited for first label control option to load
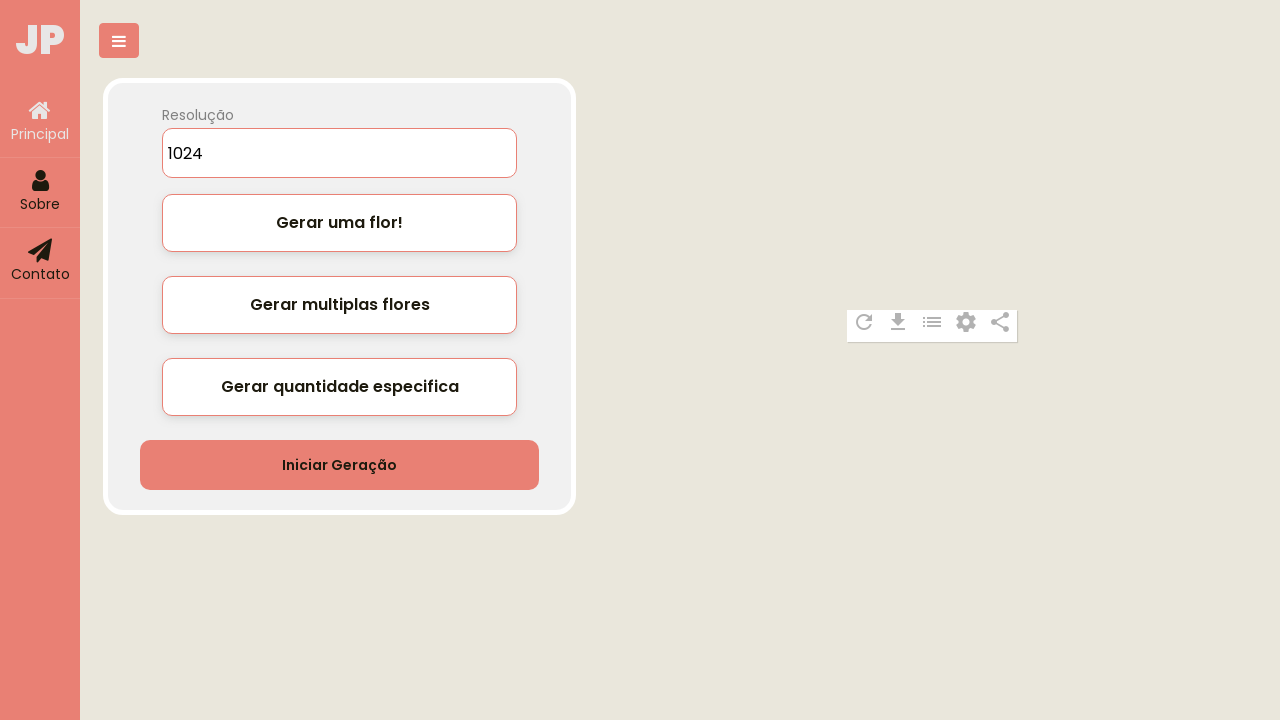

Selected option 1 from label control at (340, 223) on #label_control_01
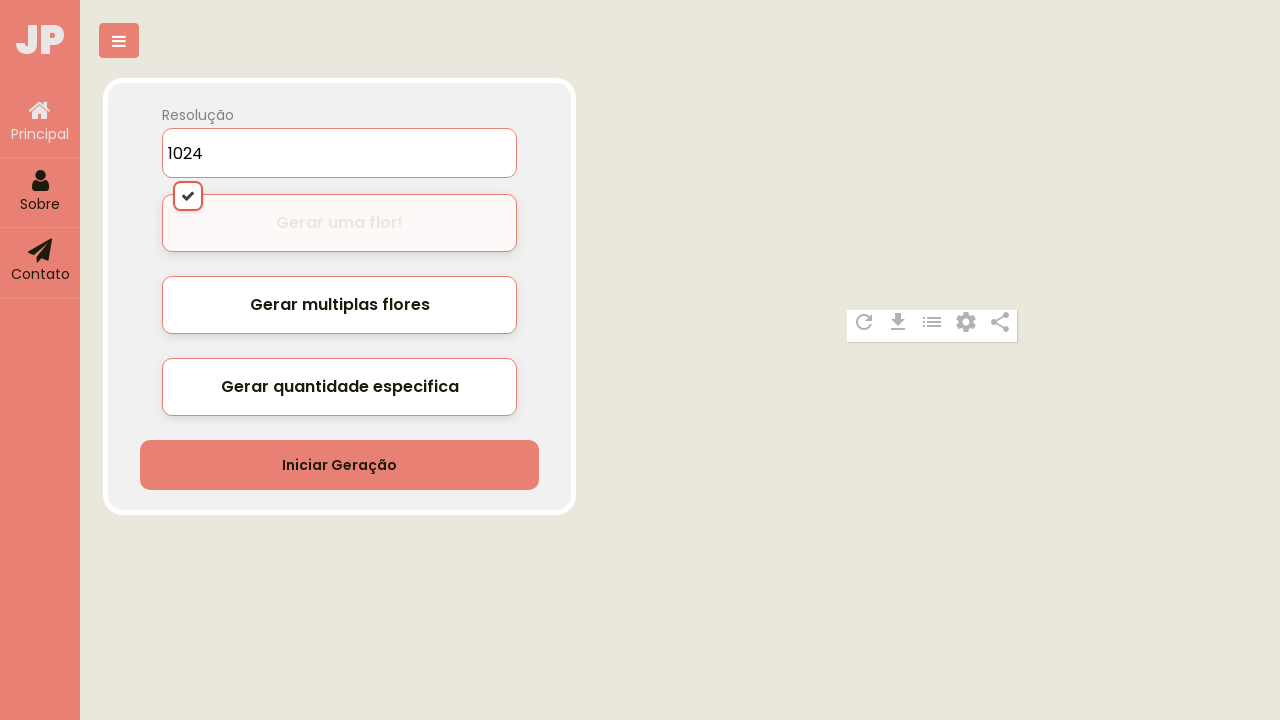

Waited for generate button to load
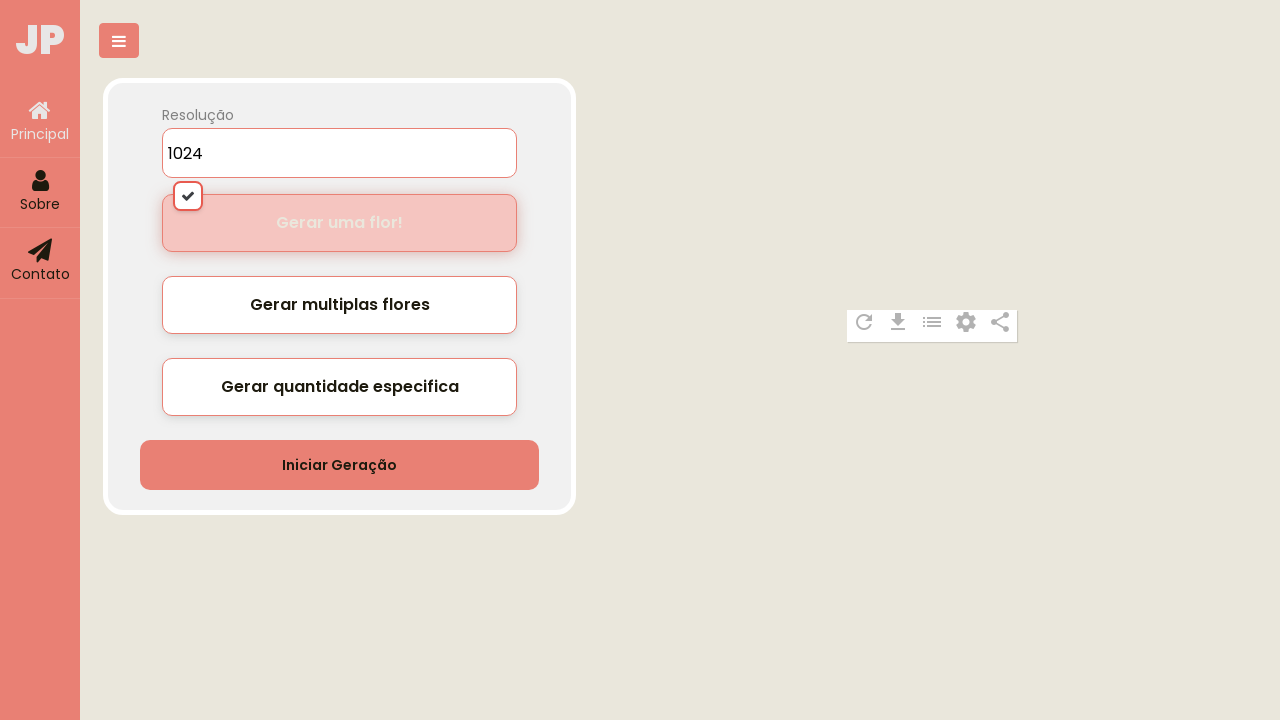

Clicked generate button to create procedural garden at (340, 465) on .btn1
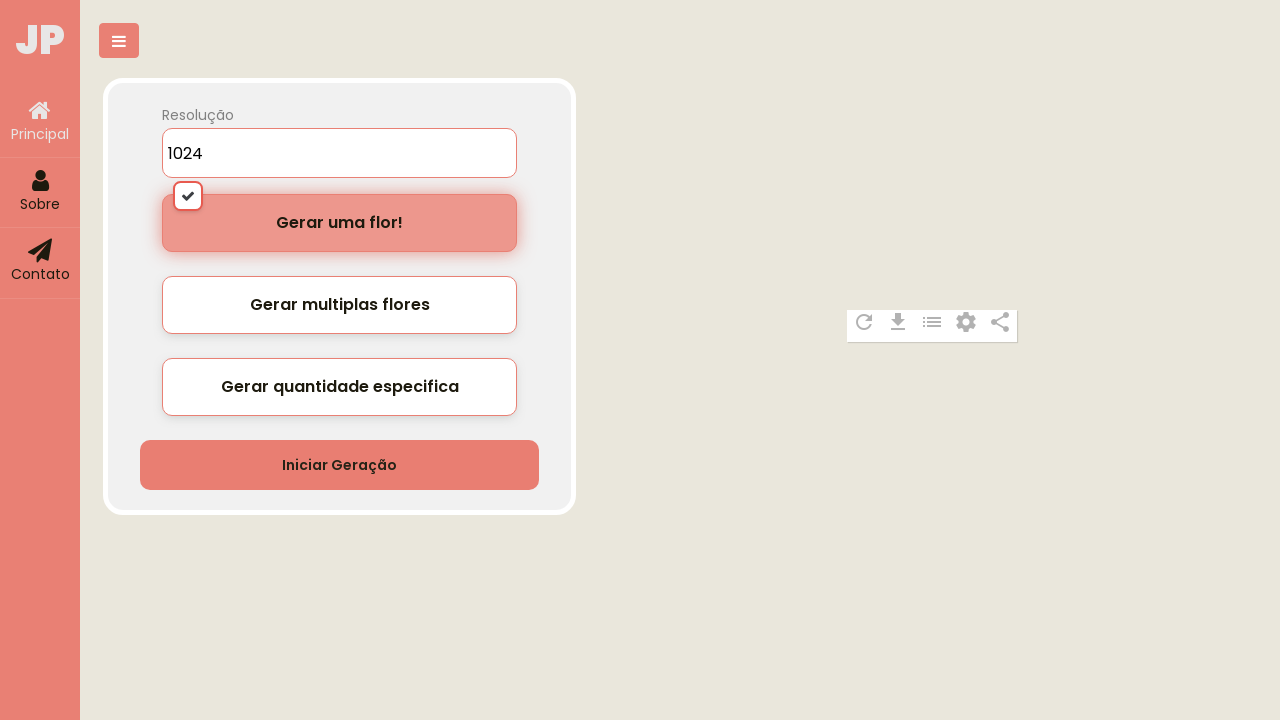

Garden generation completed and download button appeared
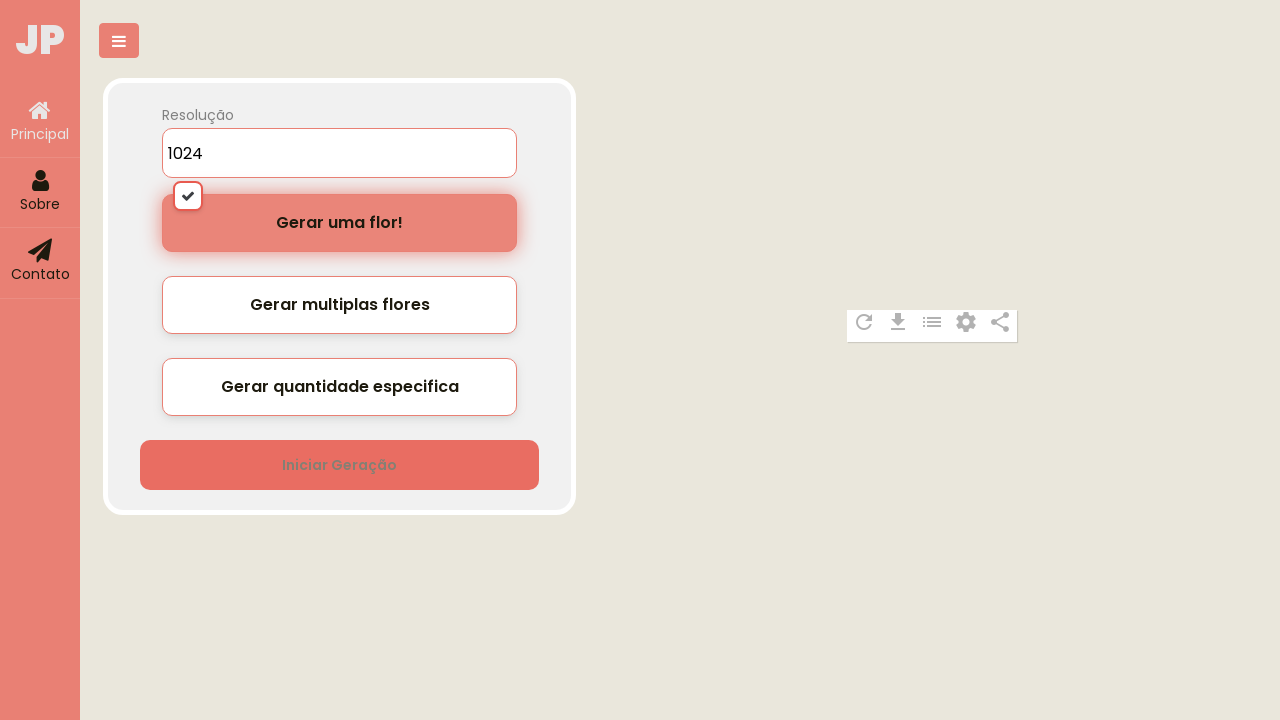

Clicked download button to download generated image at (898, 322) on #download
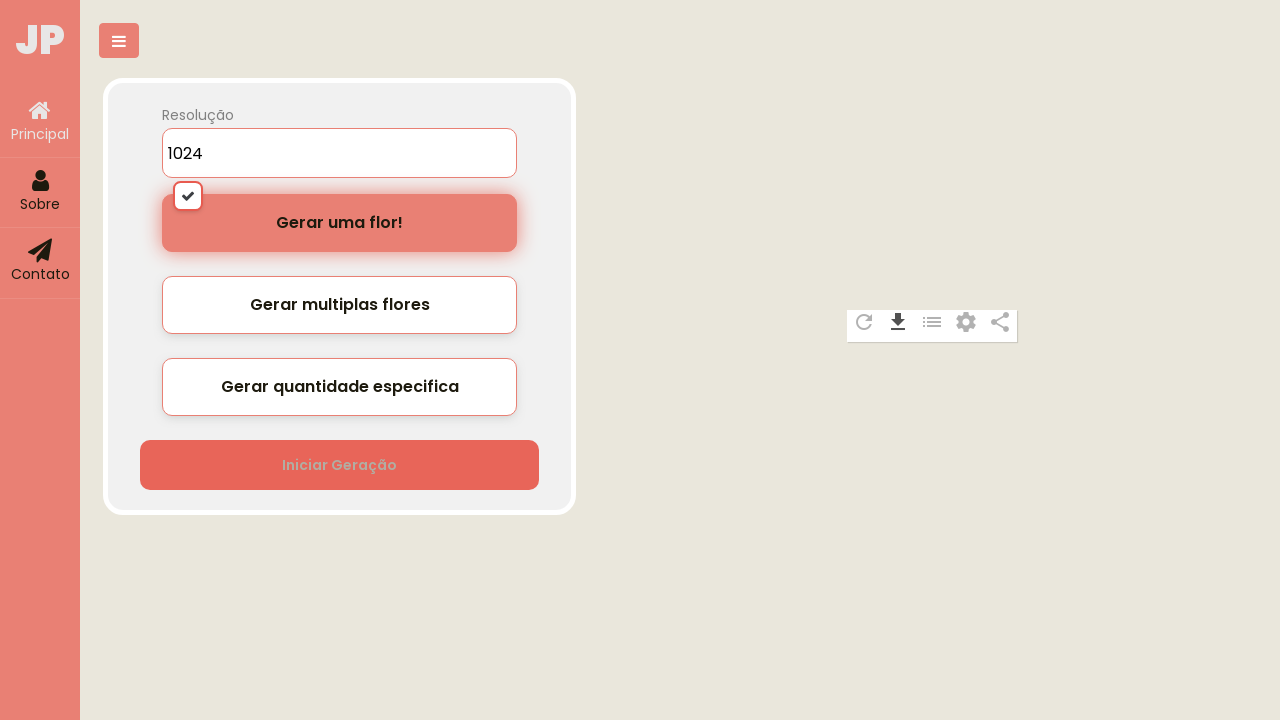

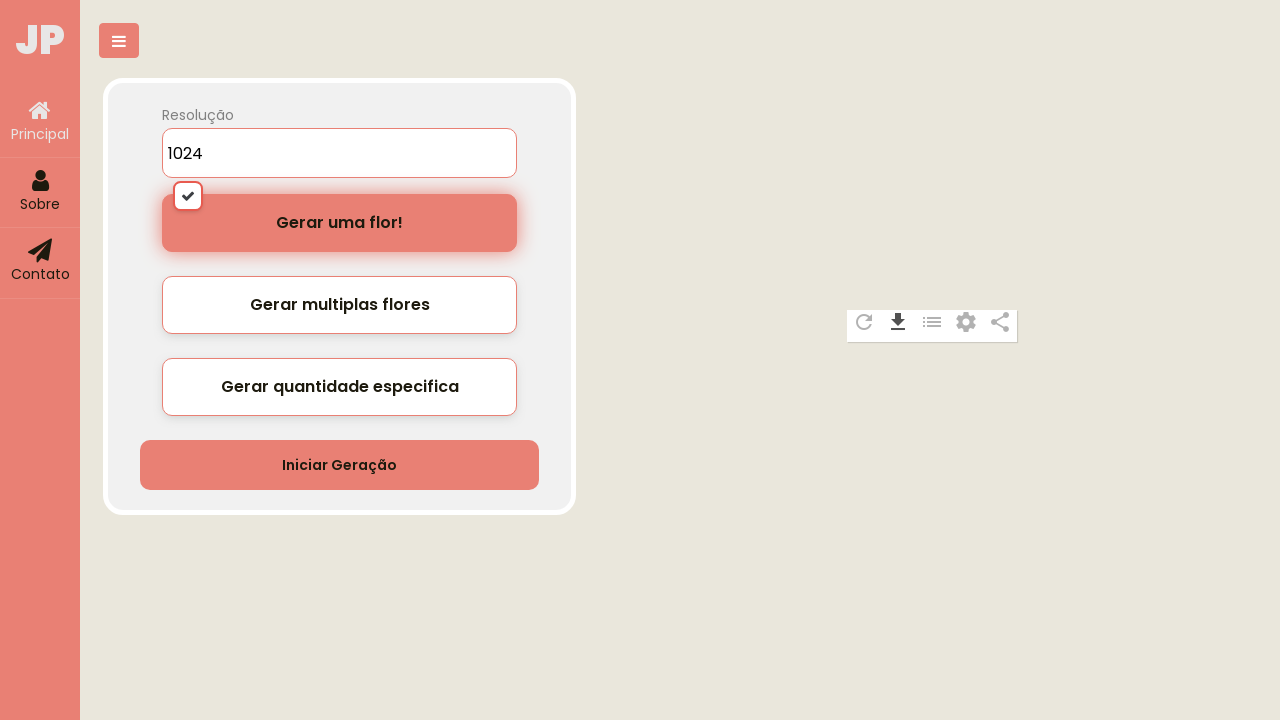